Tests iframe navigation by switching between parent and child iframes and accessing elements within each frame context

Starting URL: https://www.nike.com/cn/

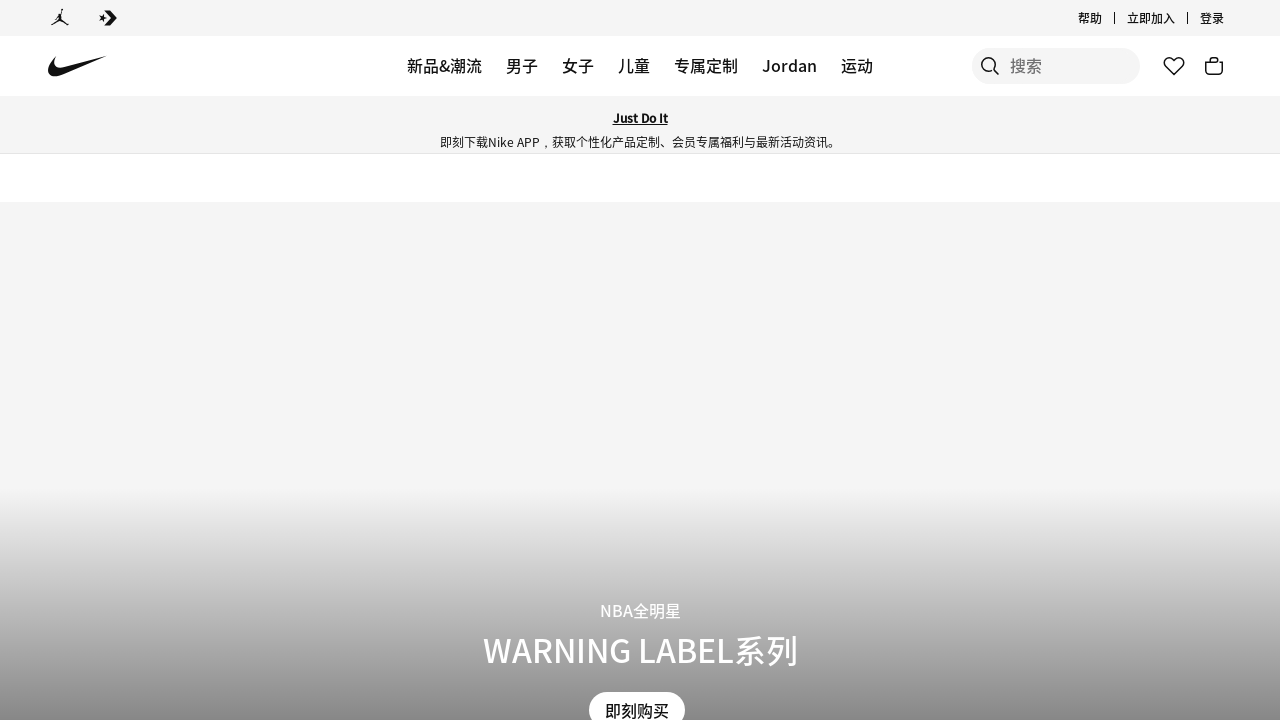

Located banner element in parent frame
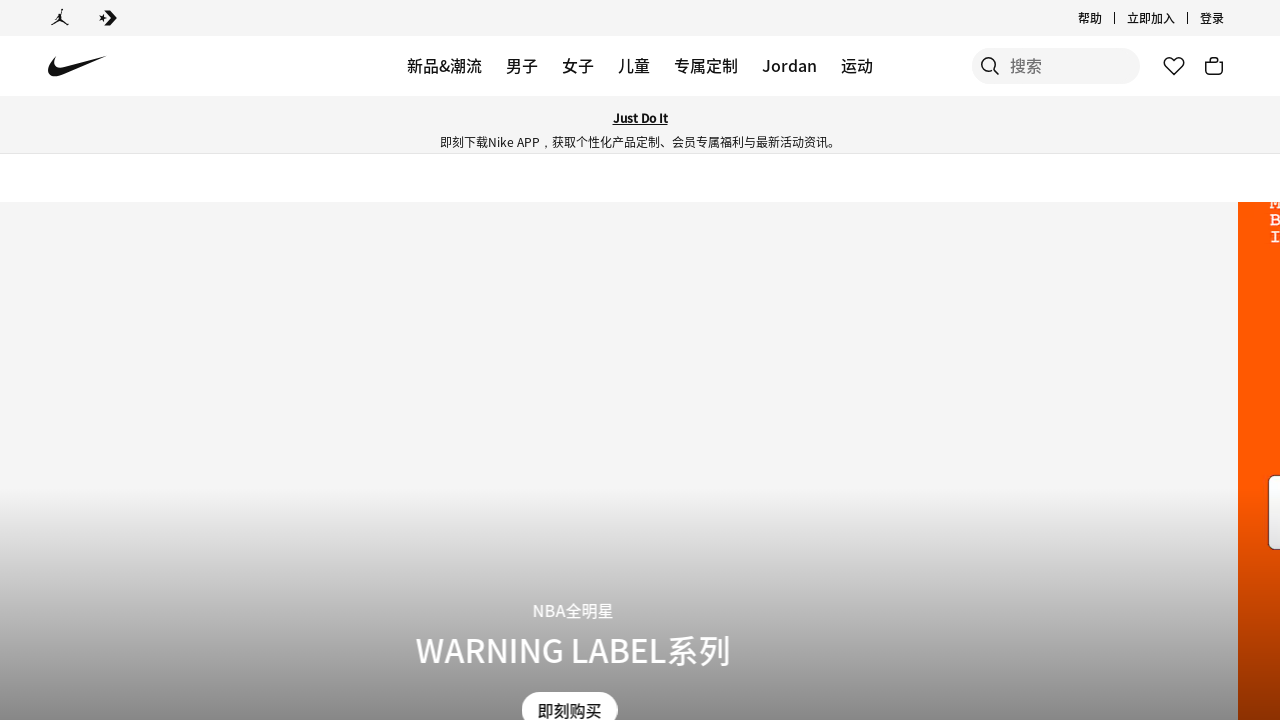

Selected first iframe by index
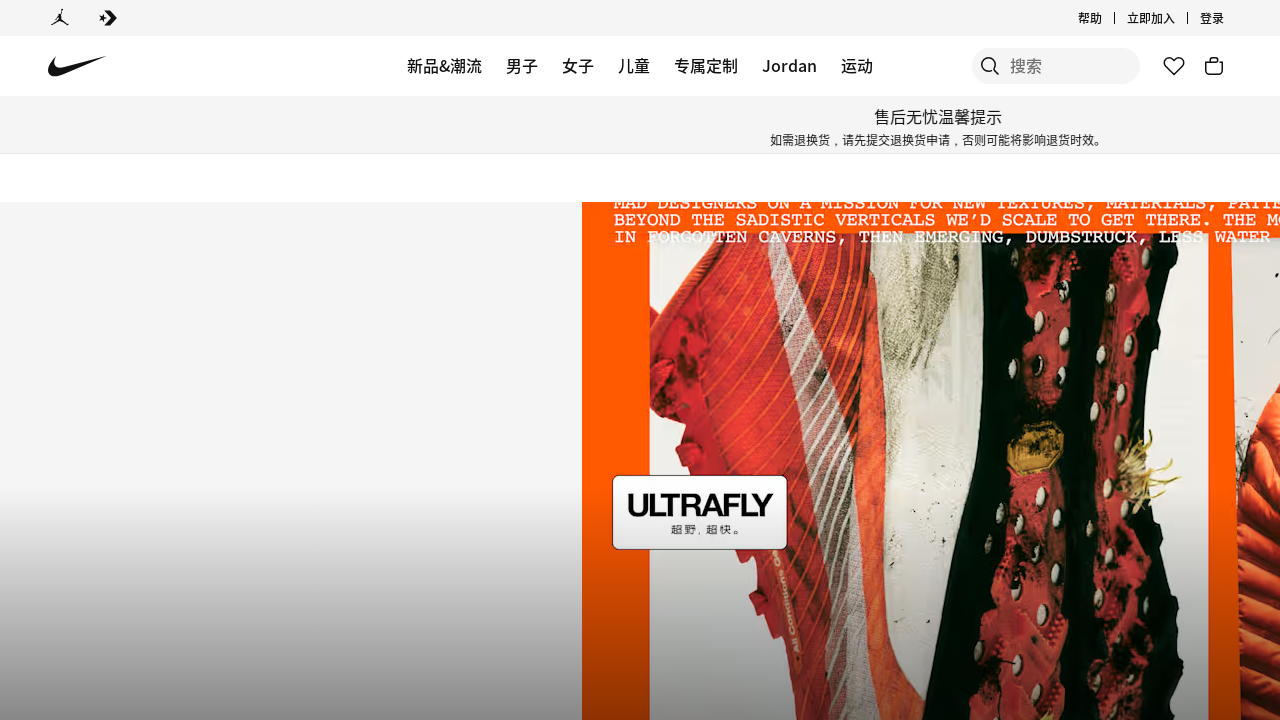

Located element within first iframe
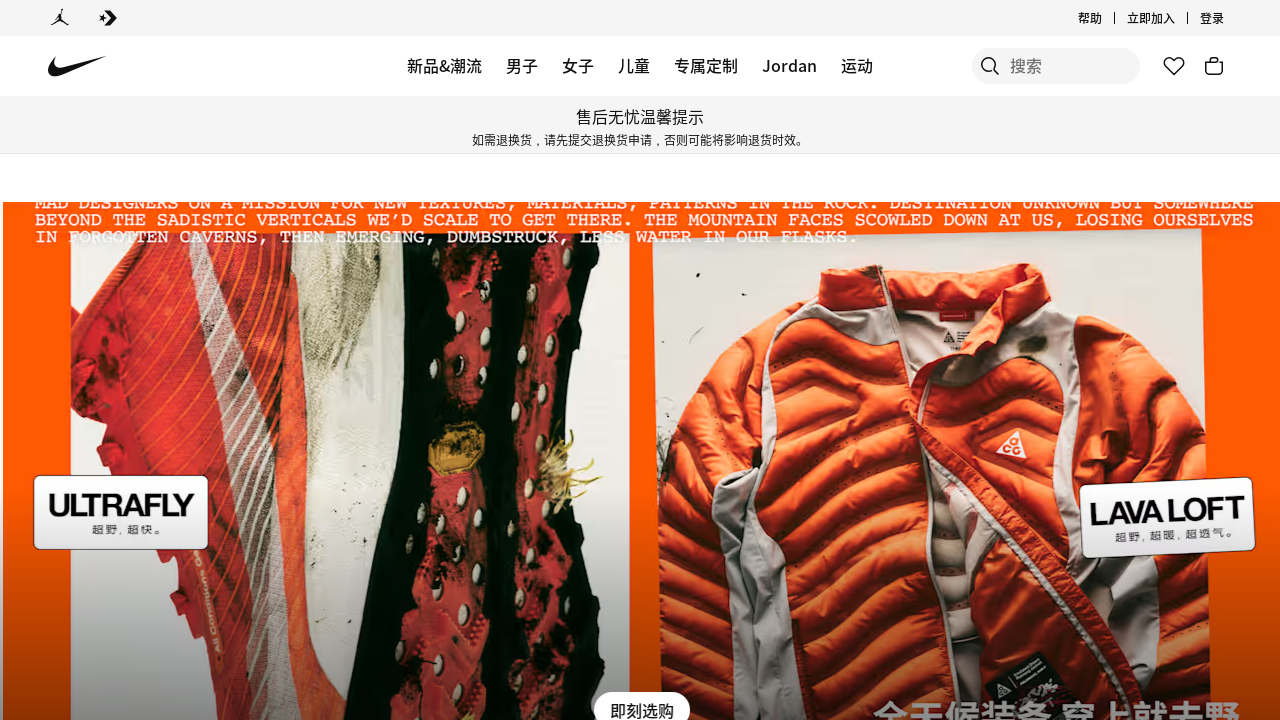

Selected iframe with id 'nike-unite-session'
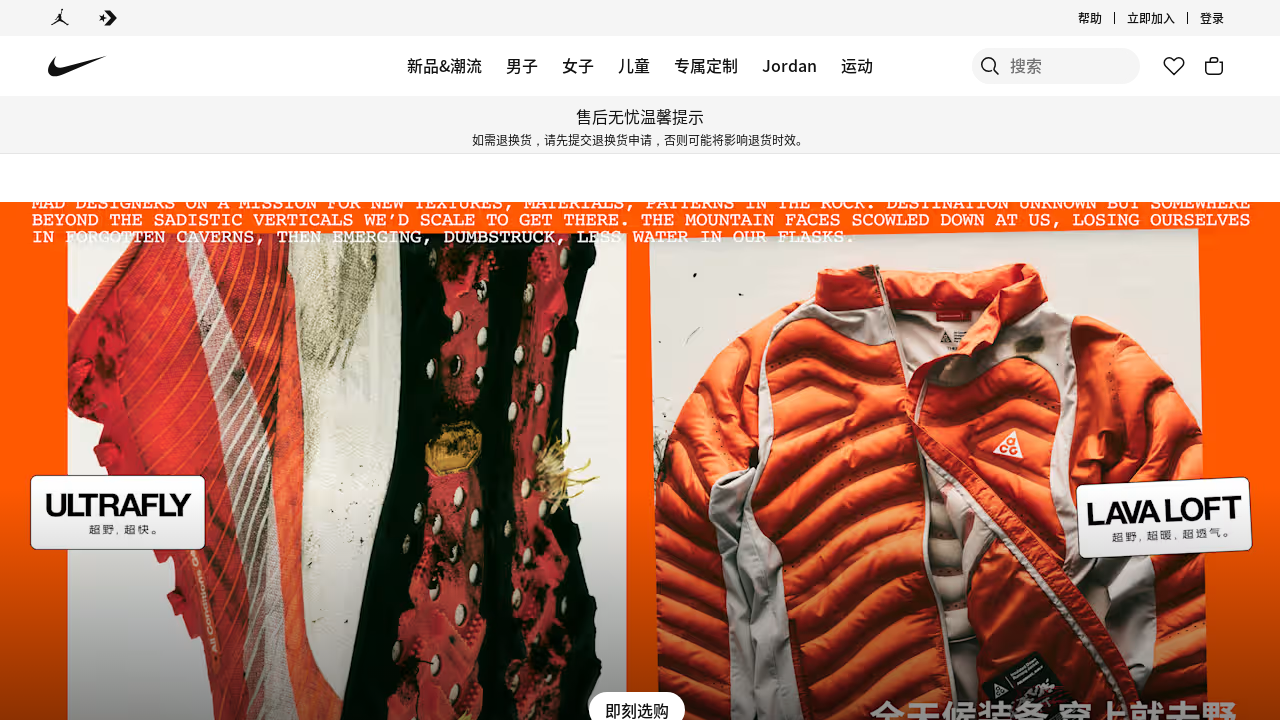

Located element within nike-unite-session iframe
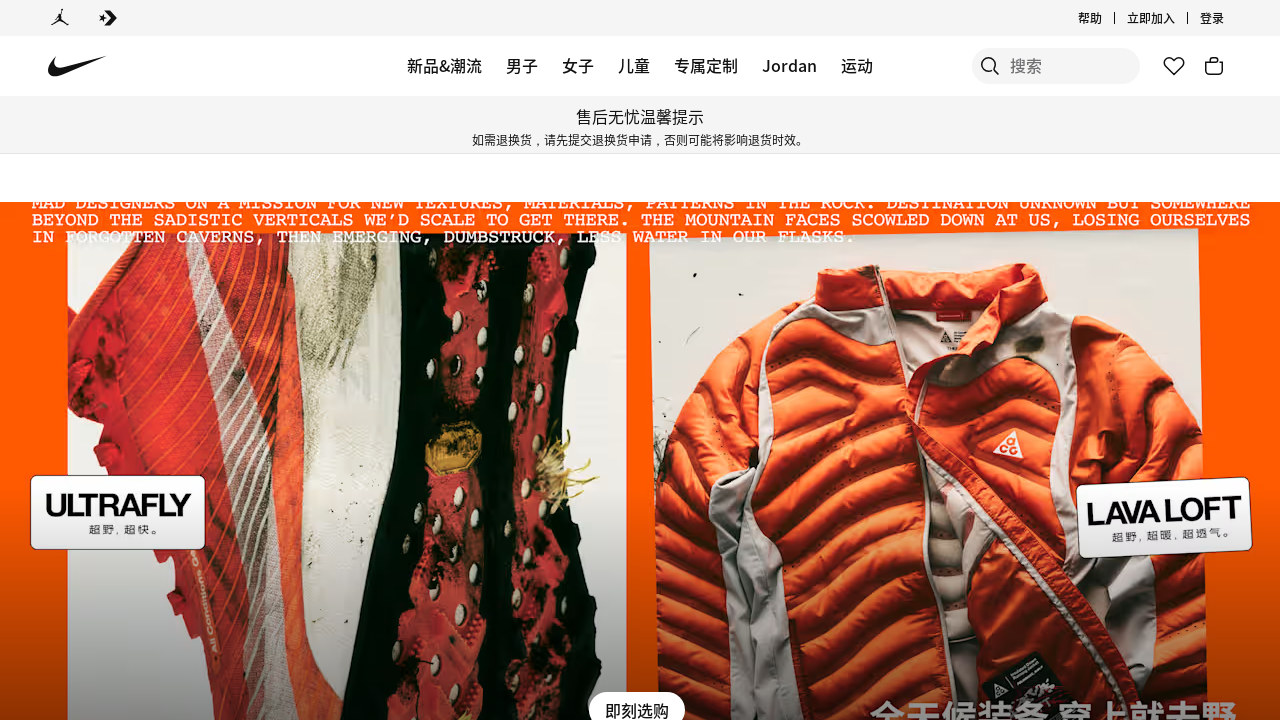

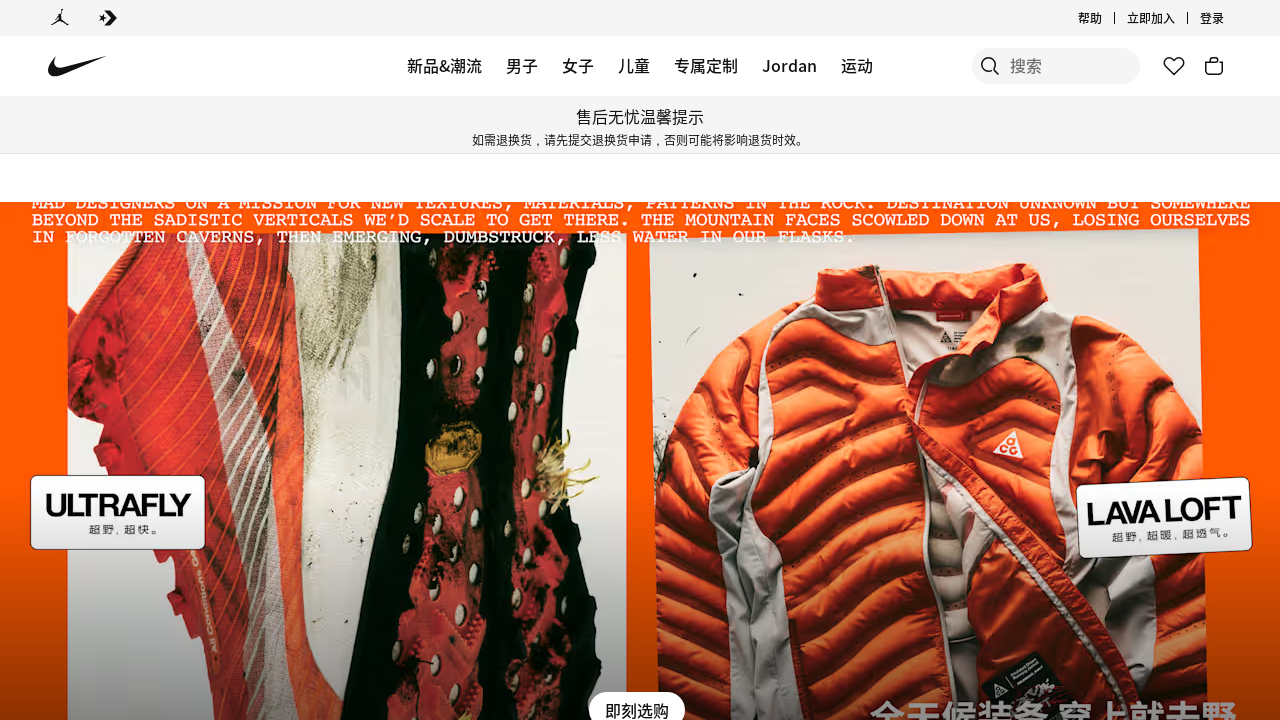